Tests registration form completion by filling in first name, last name, and email fields, then submitting the form and verifying success message

Starting URL: http://suninjuly.github.io/registration1.html

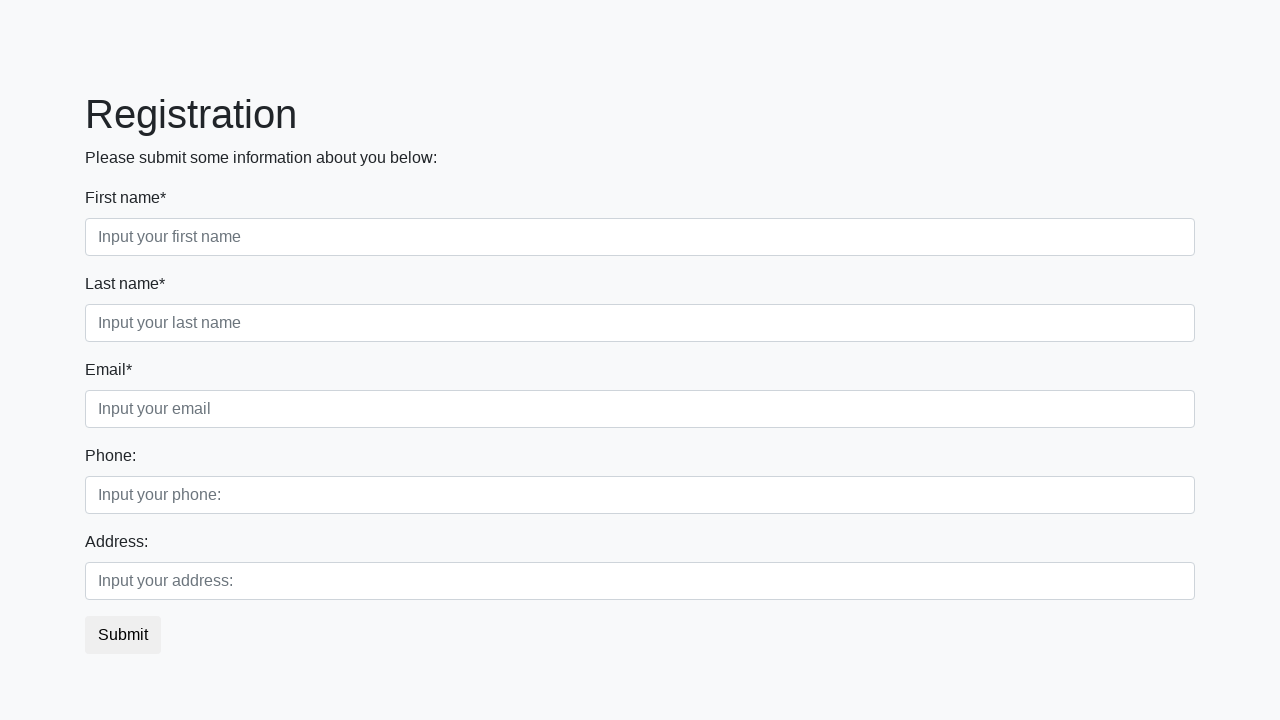

Filled first name field with 'First' on .first
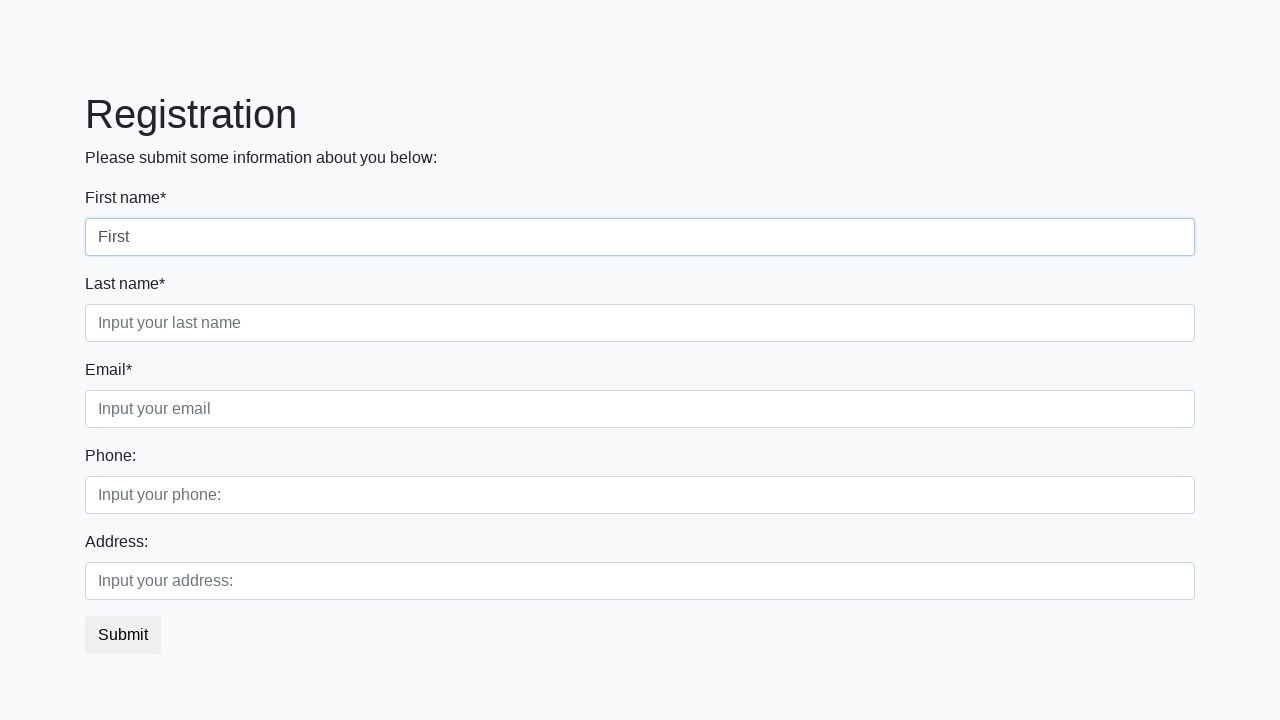

Filled last name field with 'Last' on .second
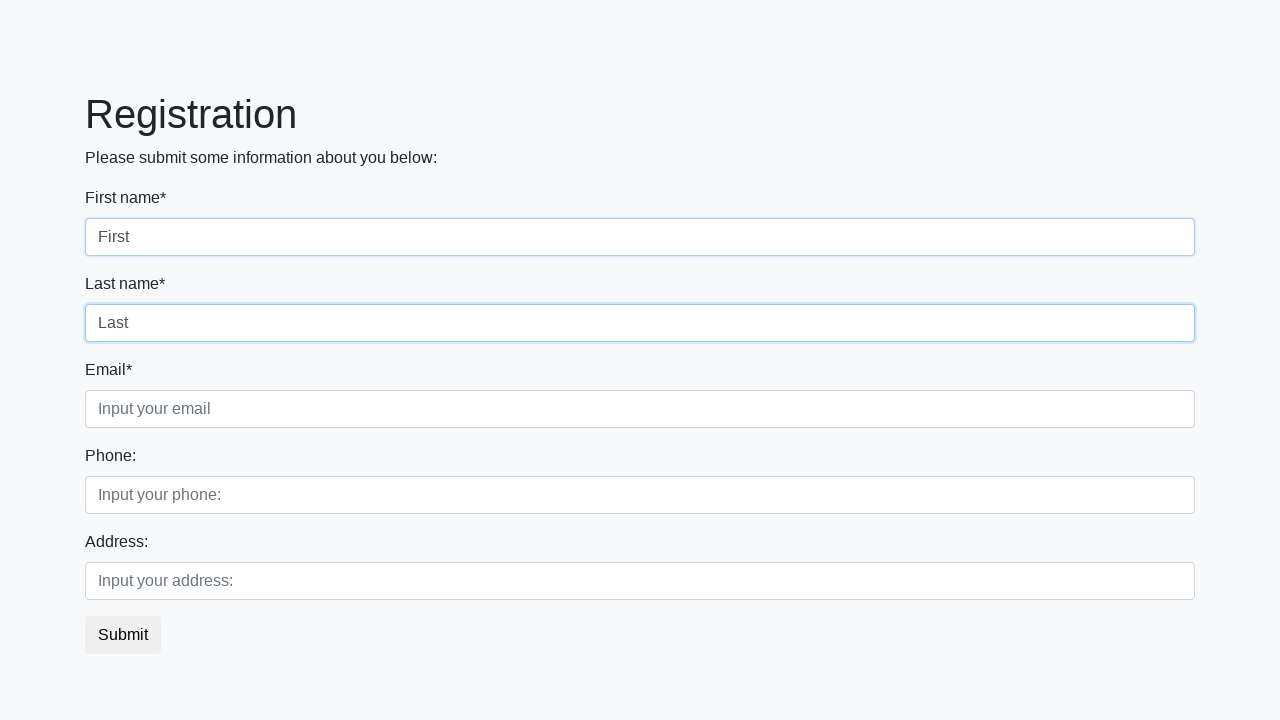

Filled email field with 'Test@email.ru' on .third
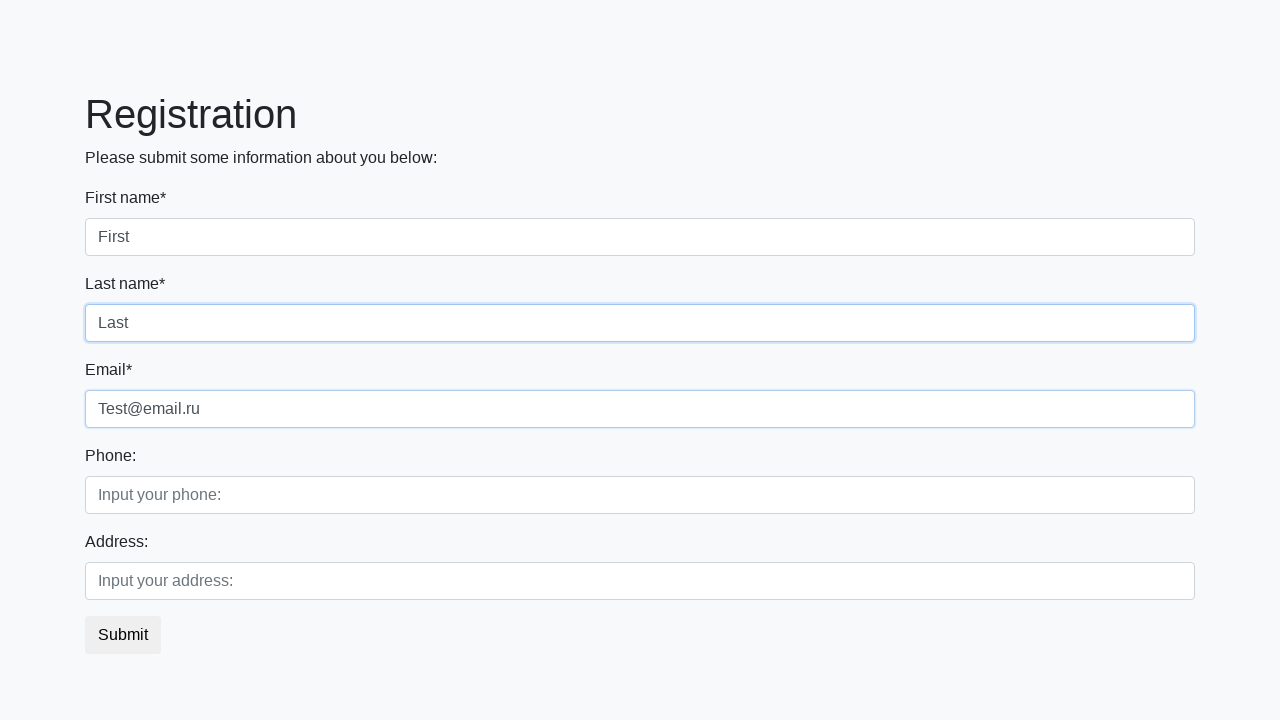

Clicked registration form submit button at (123, 635) on button.btn
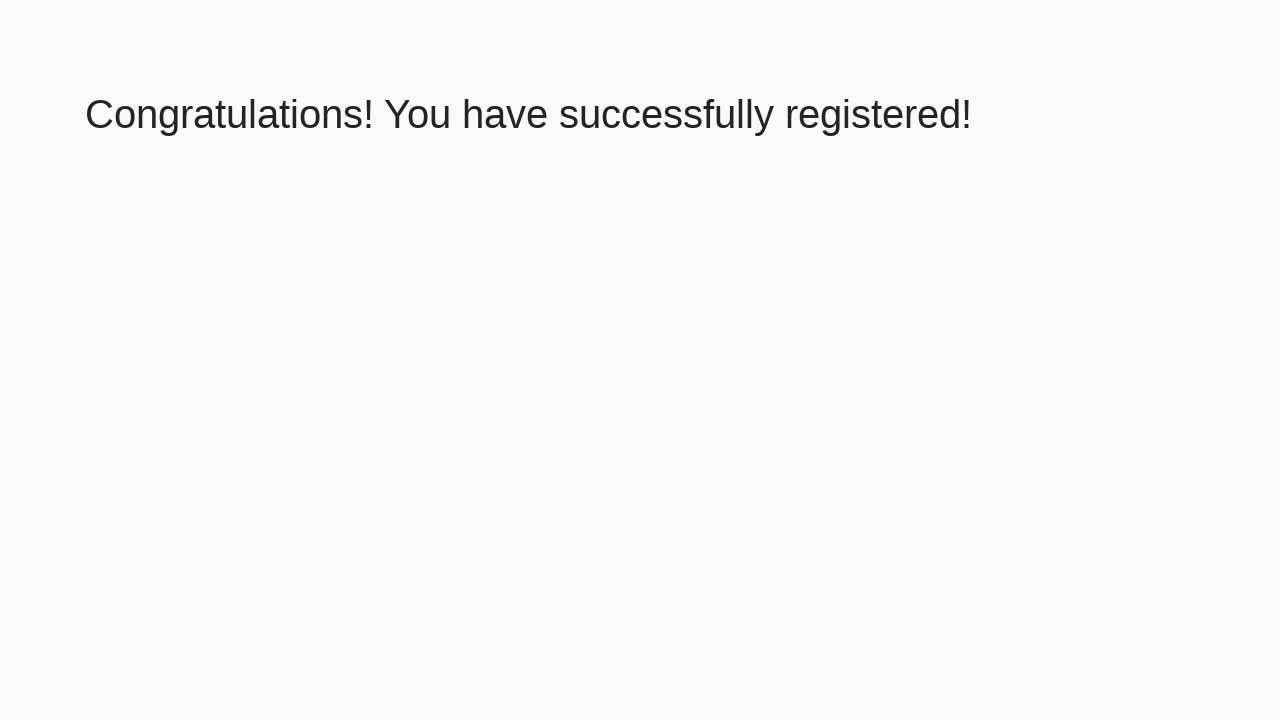

Success message heading loaded
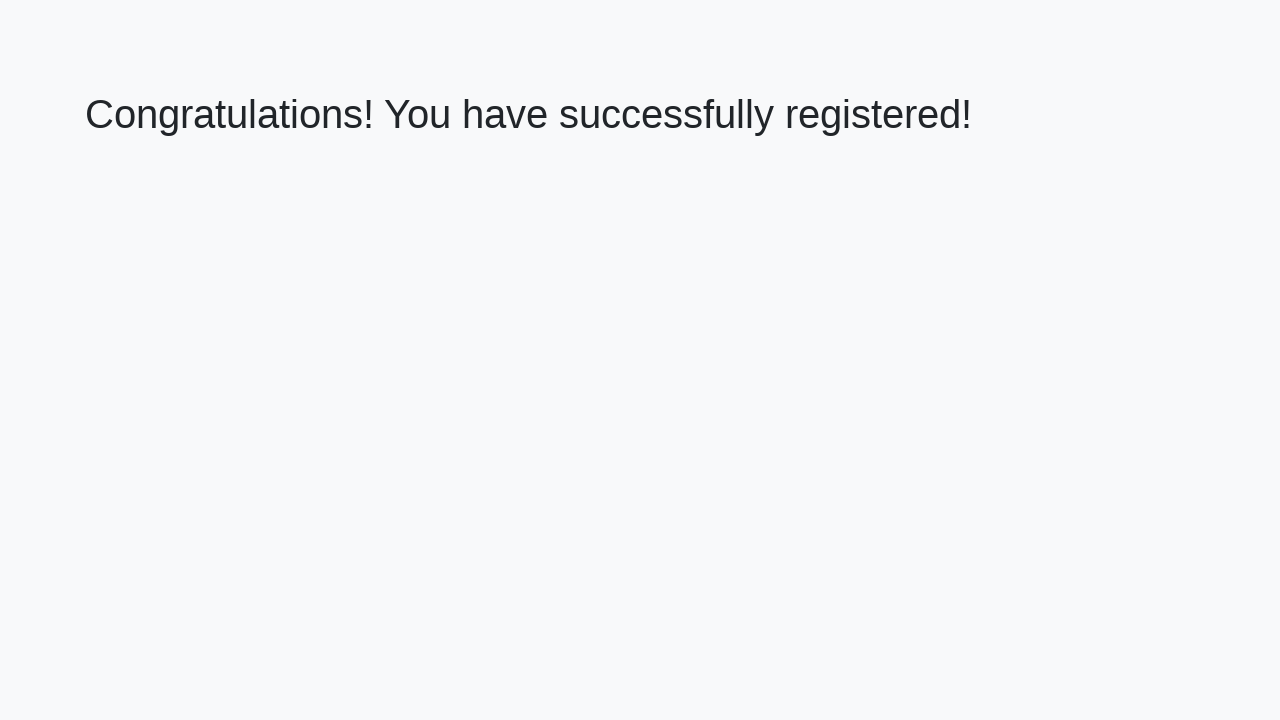

Retrieved success message text
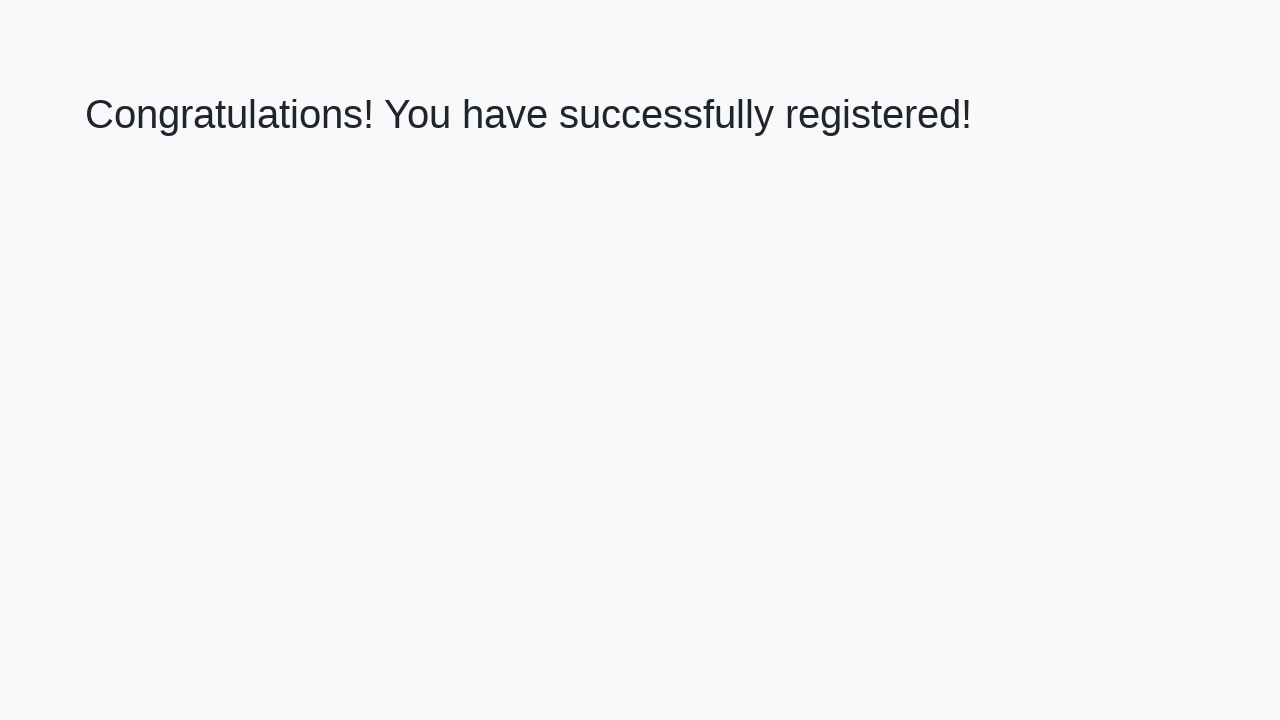

Verified success message: 'Congratulations! You have successfully registered!'
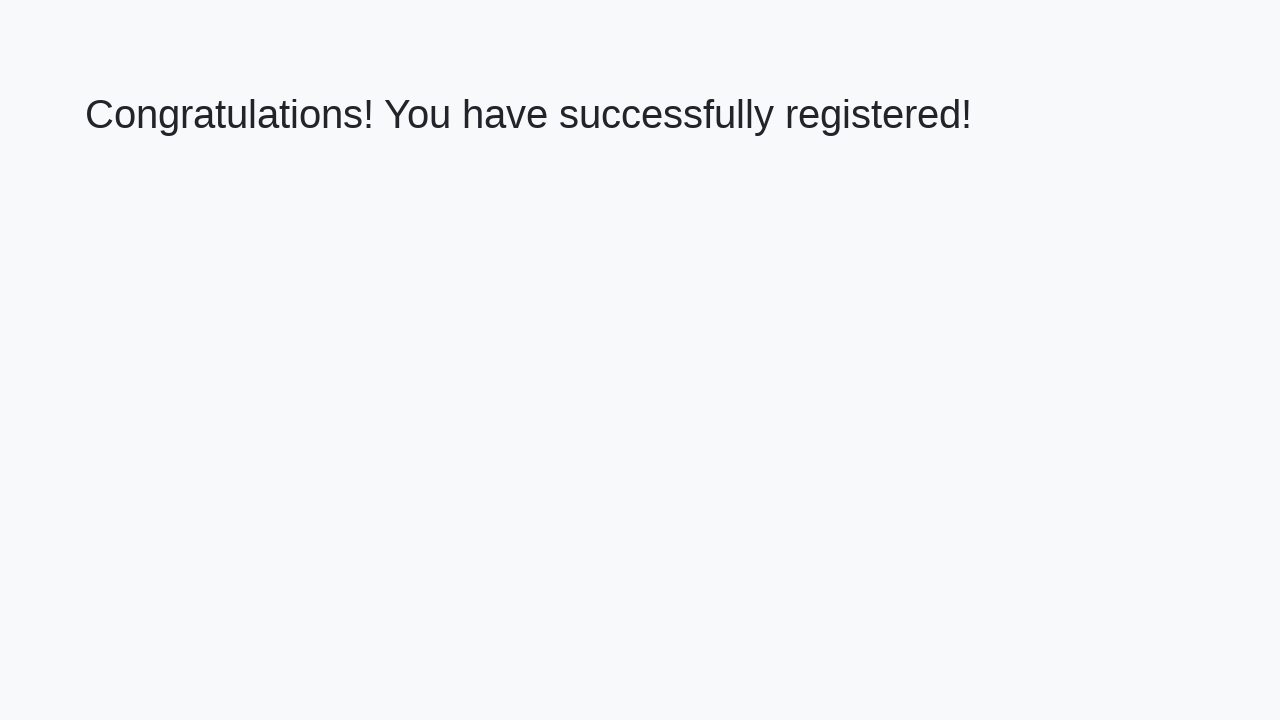

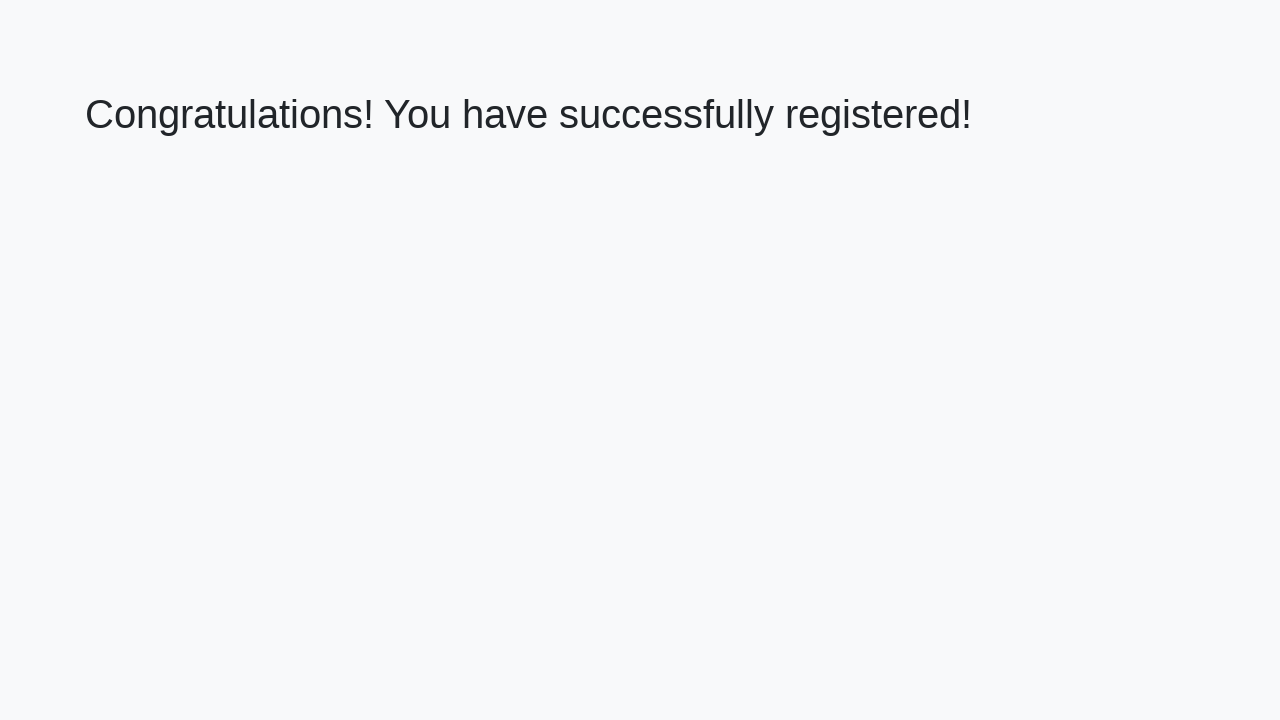